Tests a form that requires calculating the sum of two displayed numbers and selecting the result from a dropdown menu

Starting URL: https://suninjuly.github.io/selects2.html

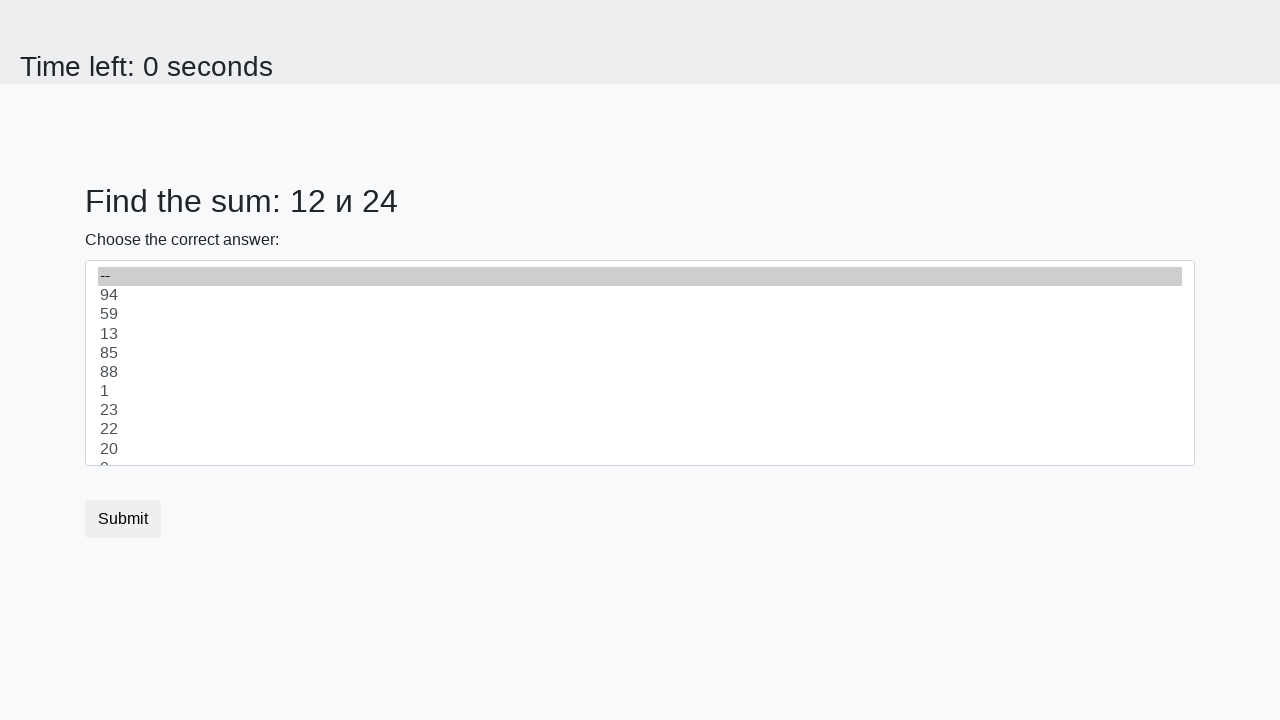

Retrieved first number from #num1 element
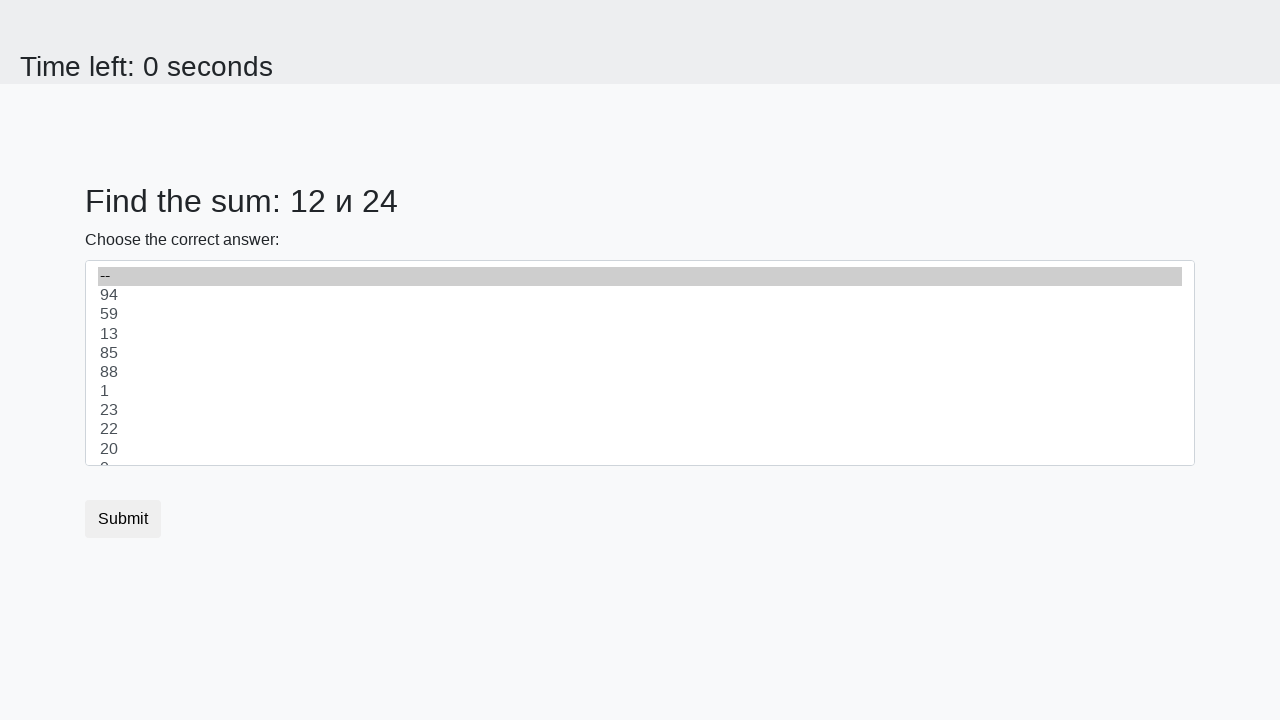

Retrieved second number from #num2 element
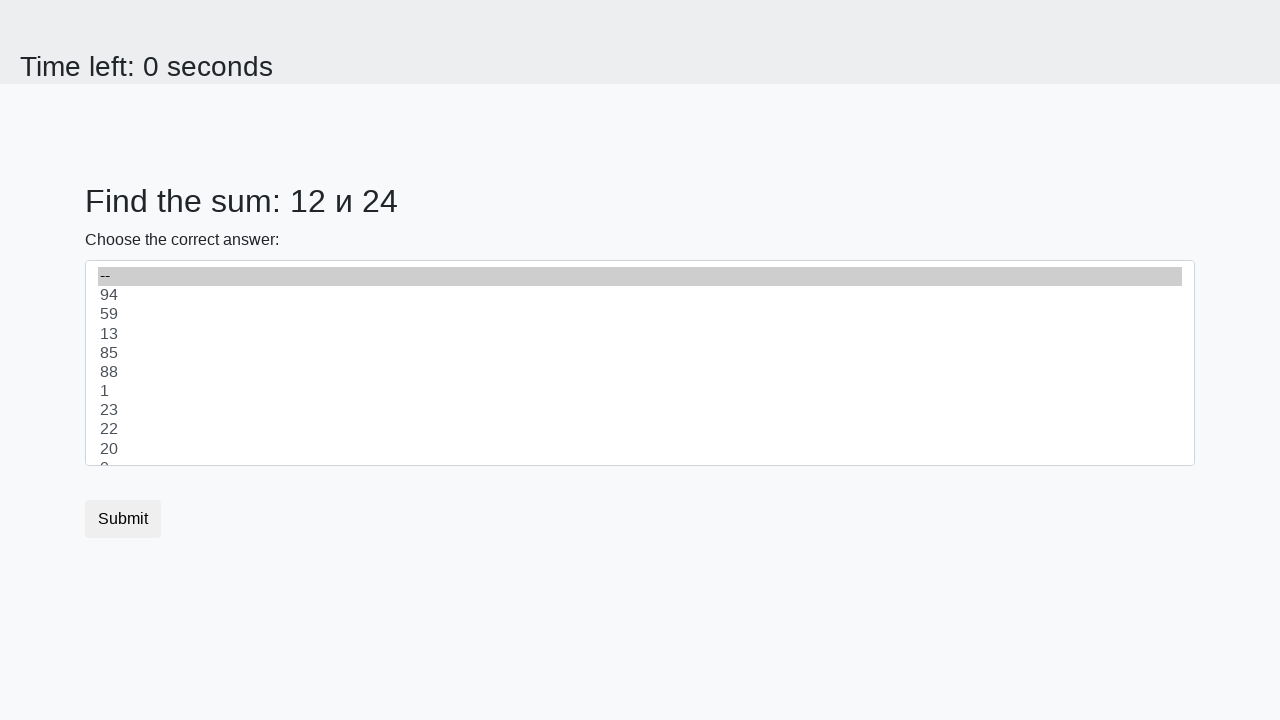

Calculated sum of 12 + 24 = 36
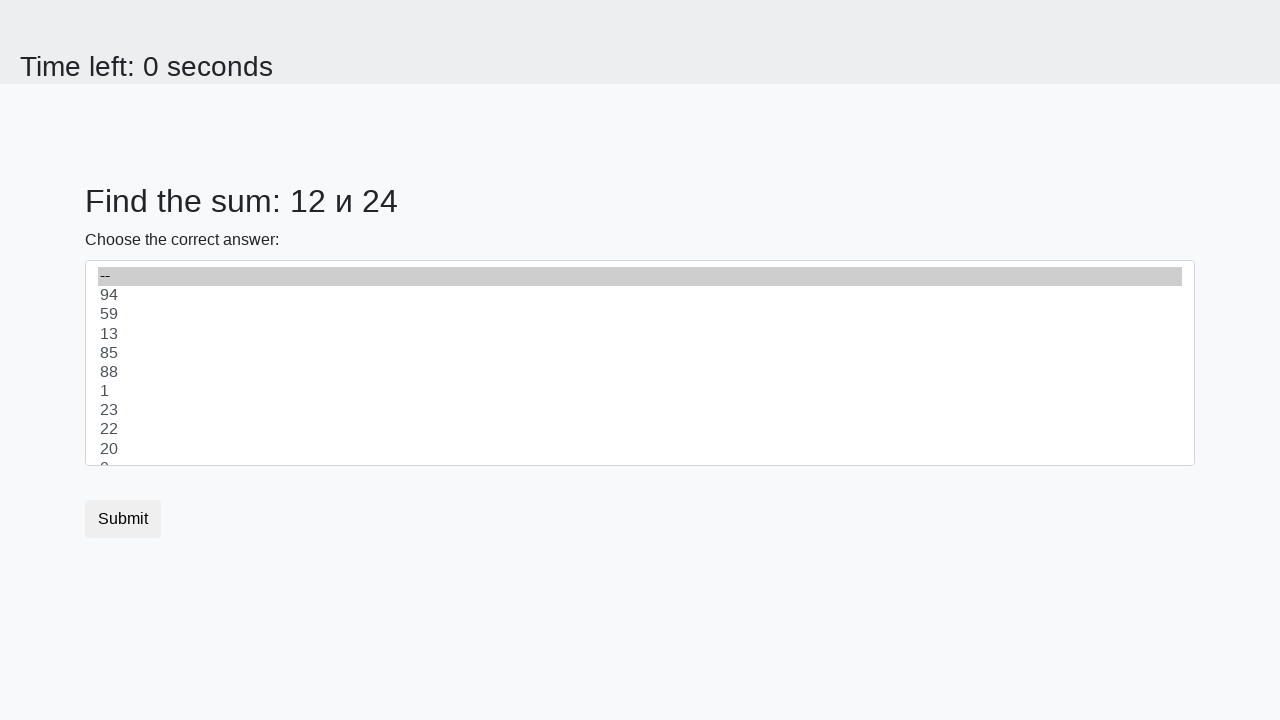

Selected sum value 36 from dropdown on #dropdown
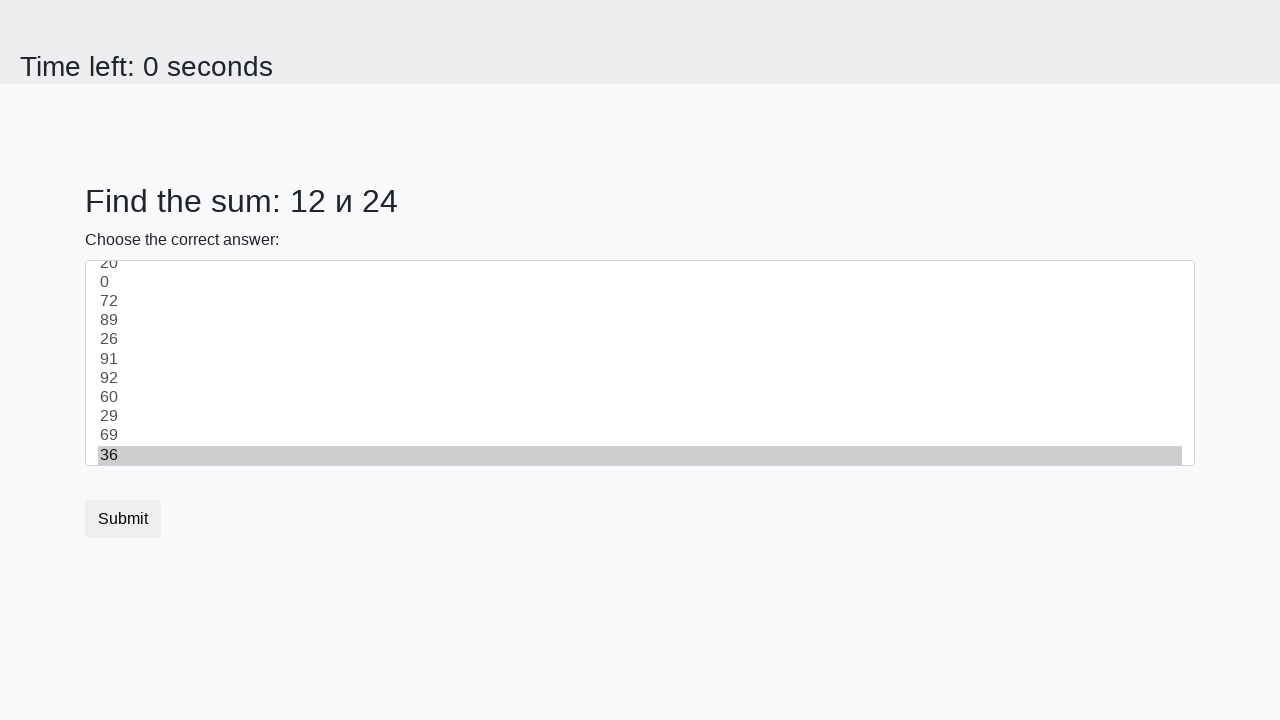

Clicked submit button to complete form at (123, 519) on .btn
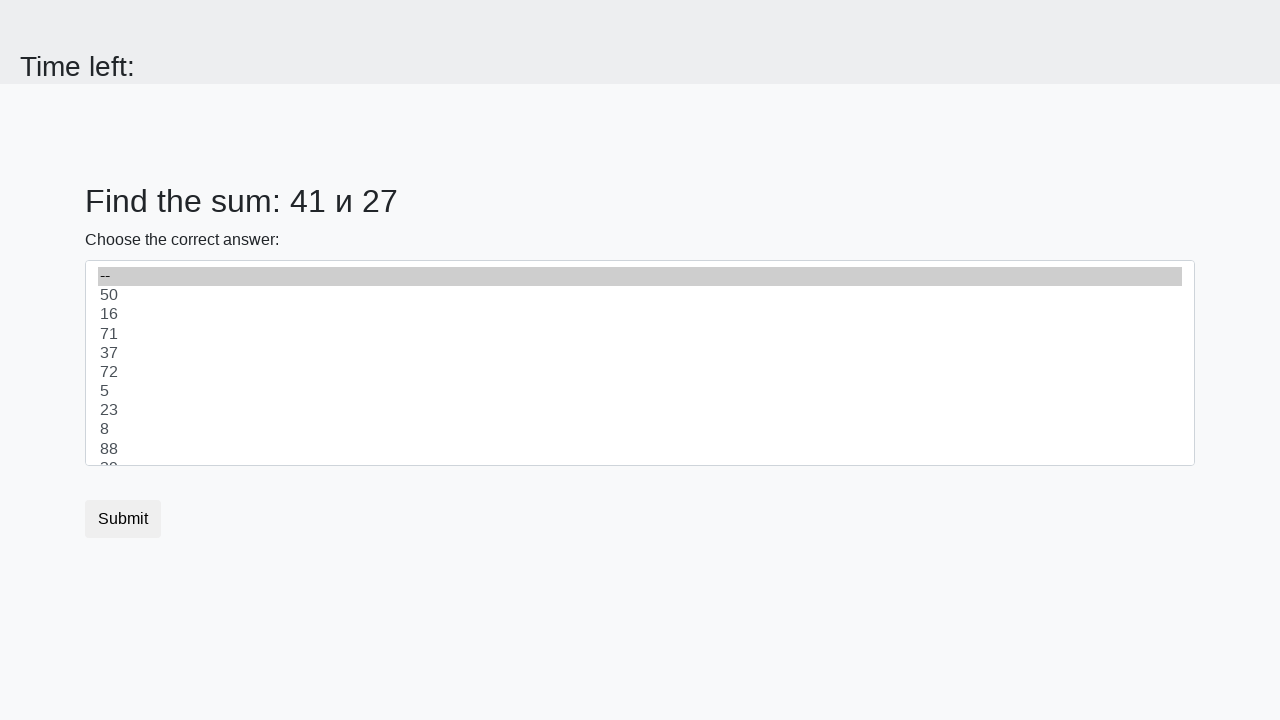

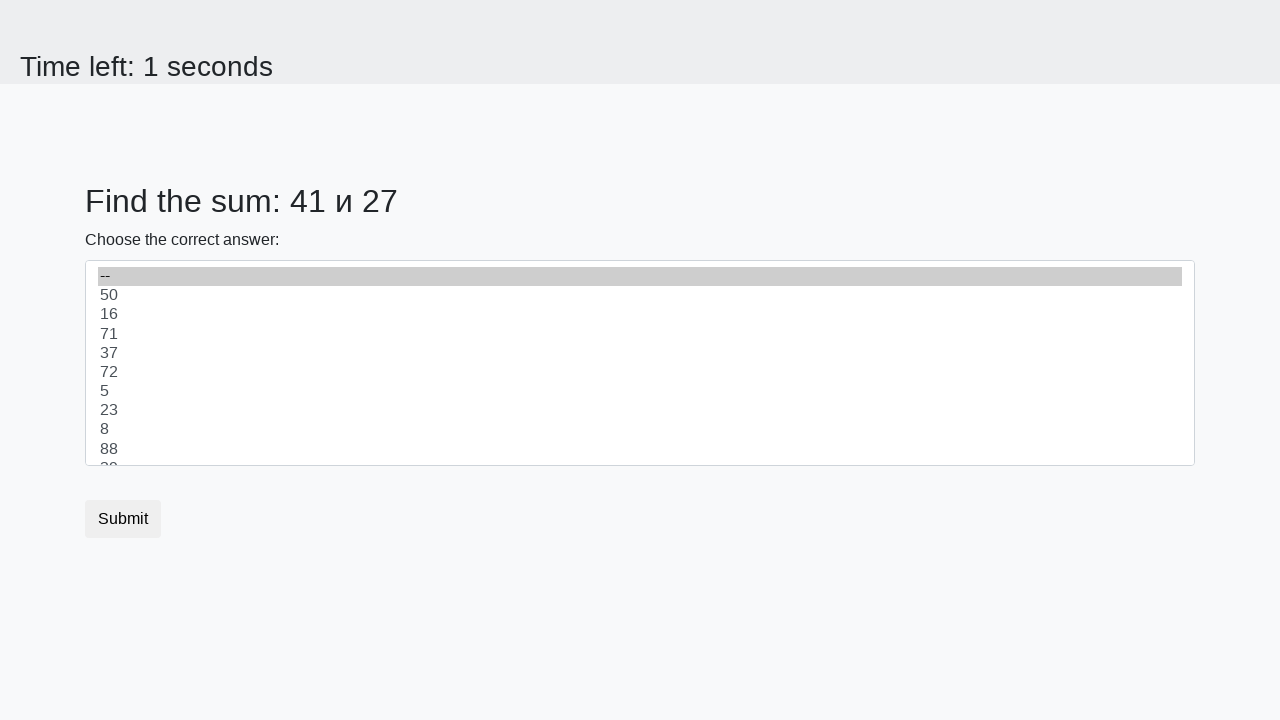